Tests the age form by entering a name and age, submitting the form, and verifying the result message

Starting URL: https://kristinek.github.io/site/examples/age

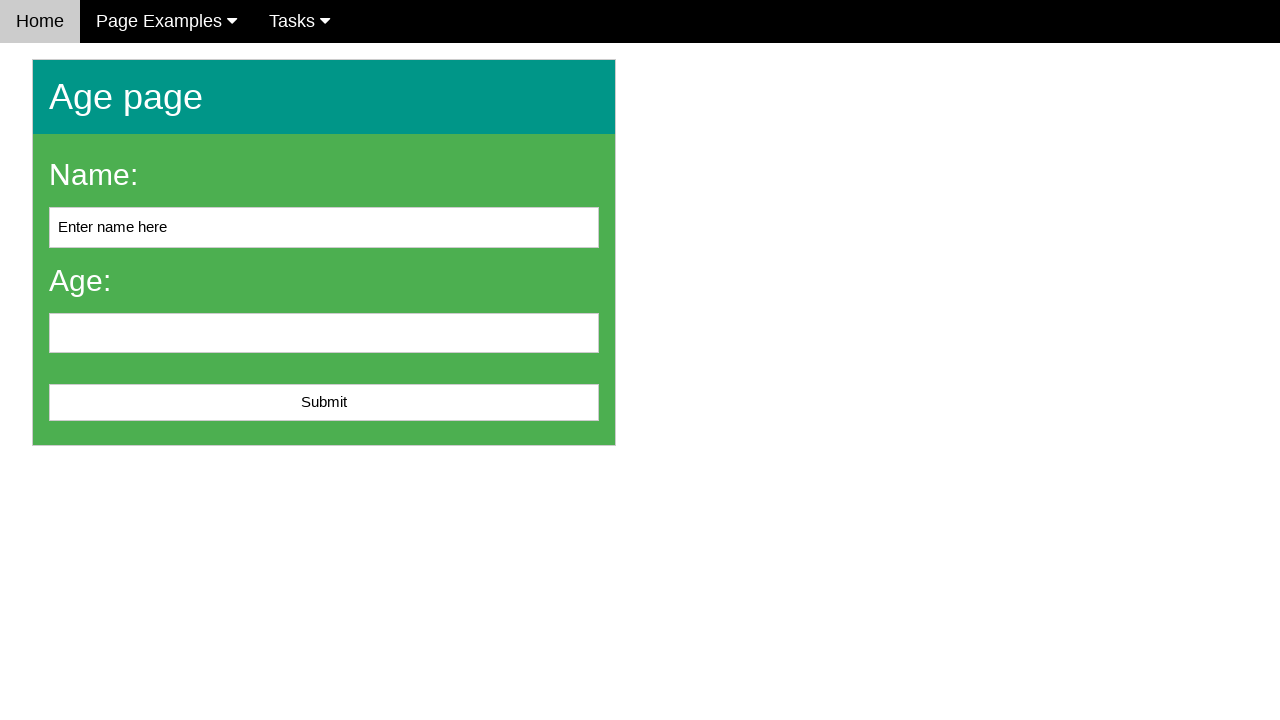

Cleared the name input field on #name
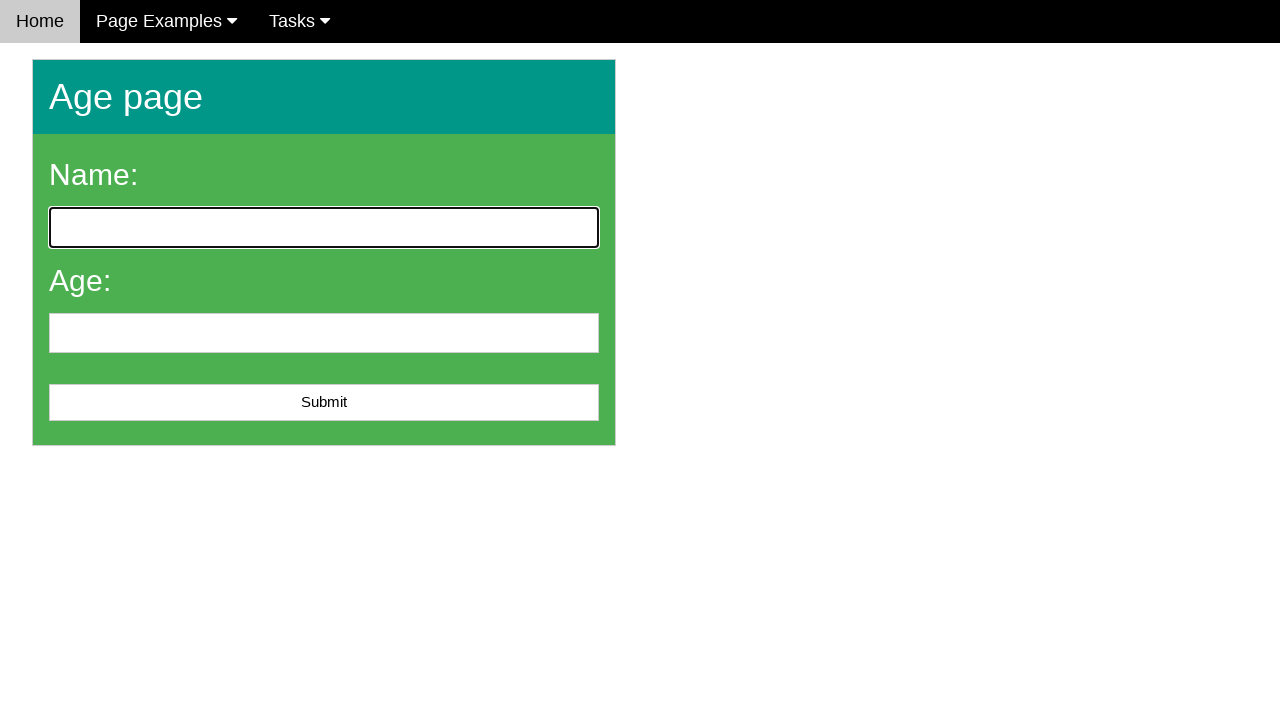

Filled name field with 'John Smith' on #name
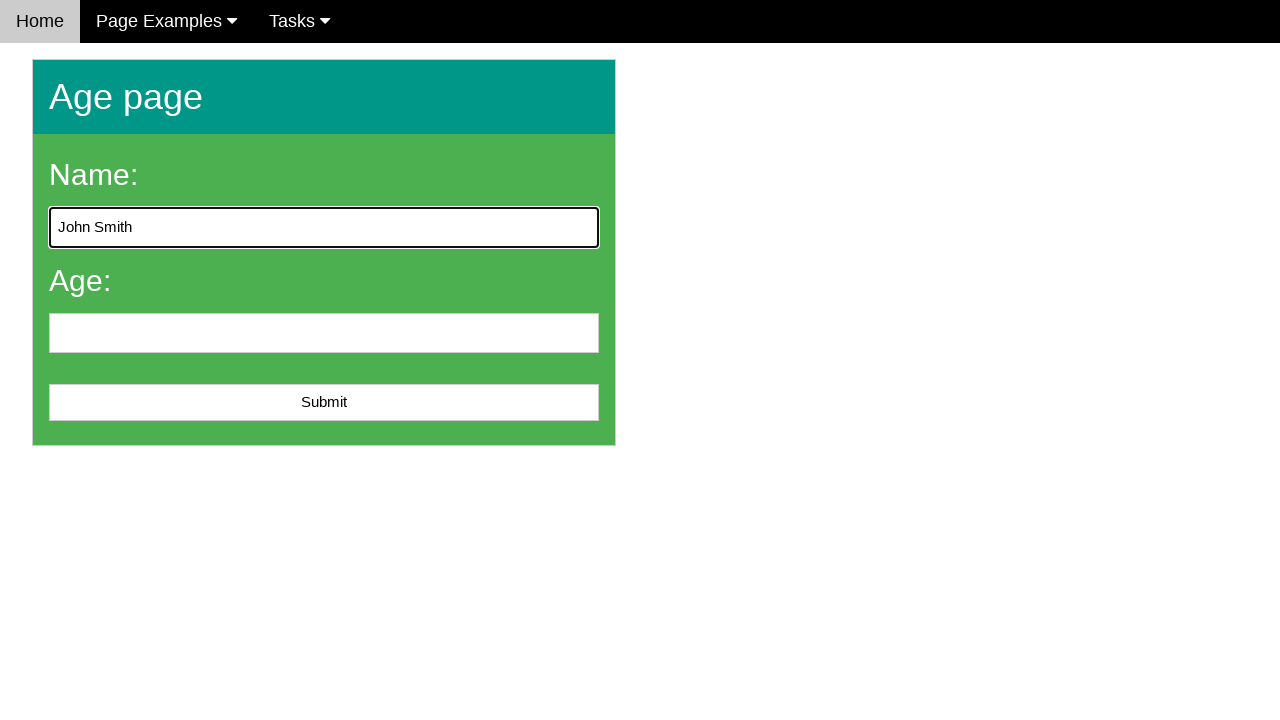

Filled age field with '25' on #age
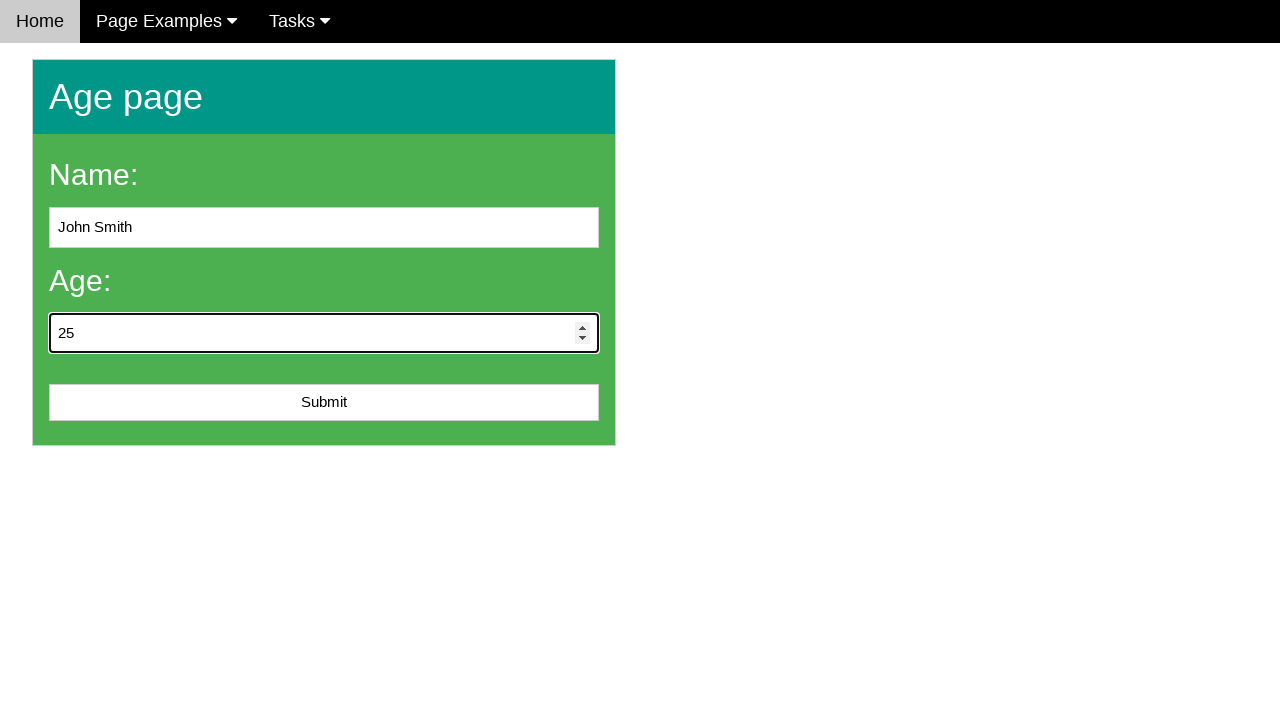

Clicked submit button at (324, 403) on #submit
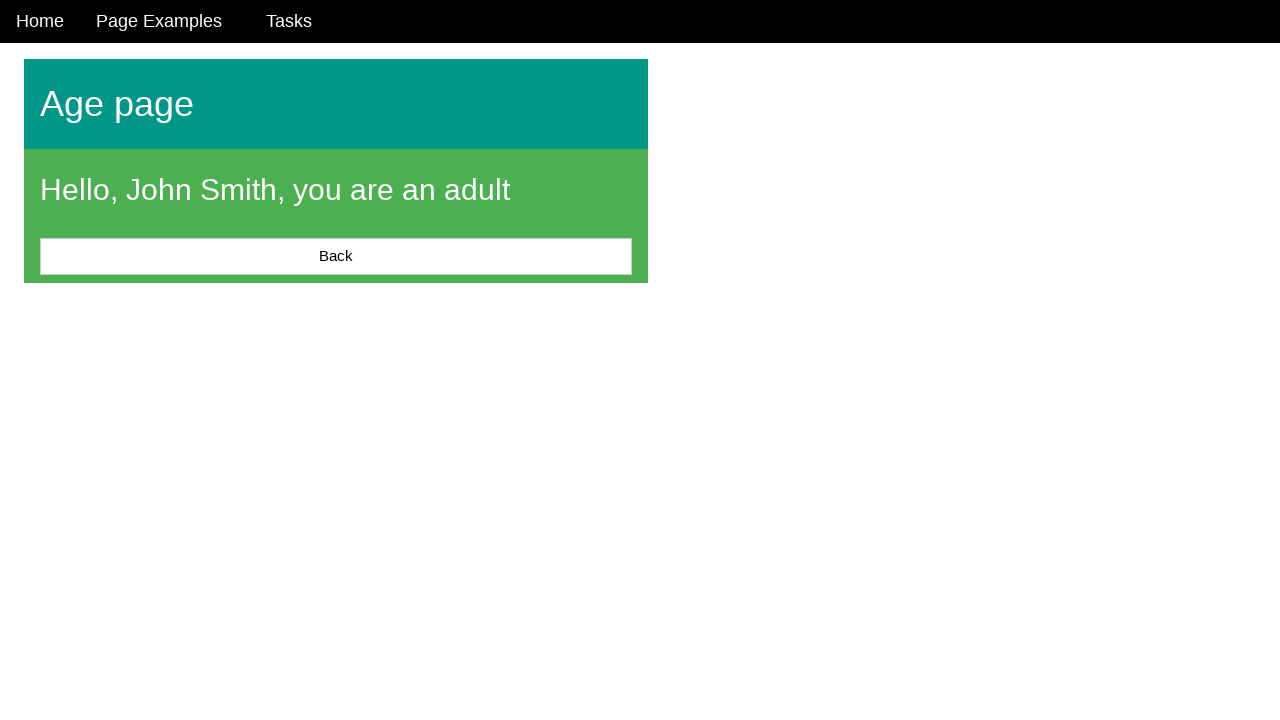

Result message appeared on page
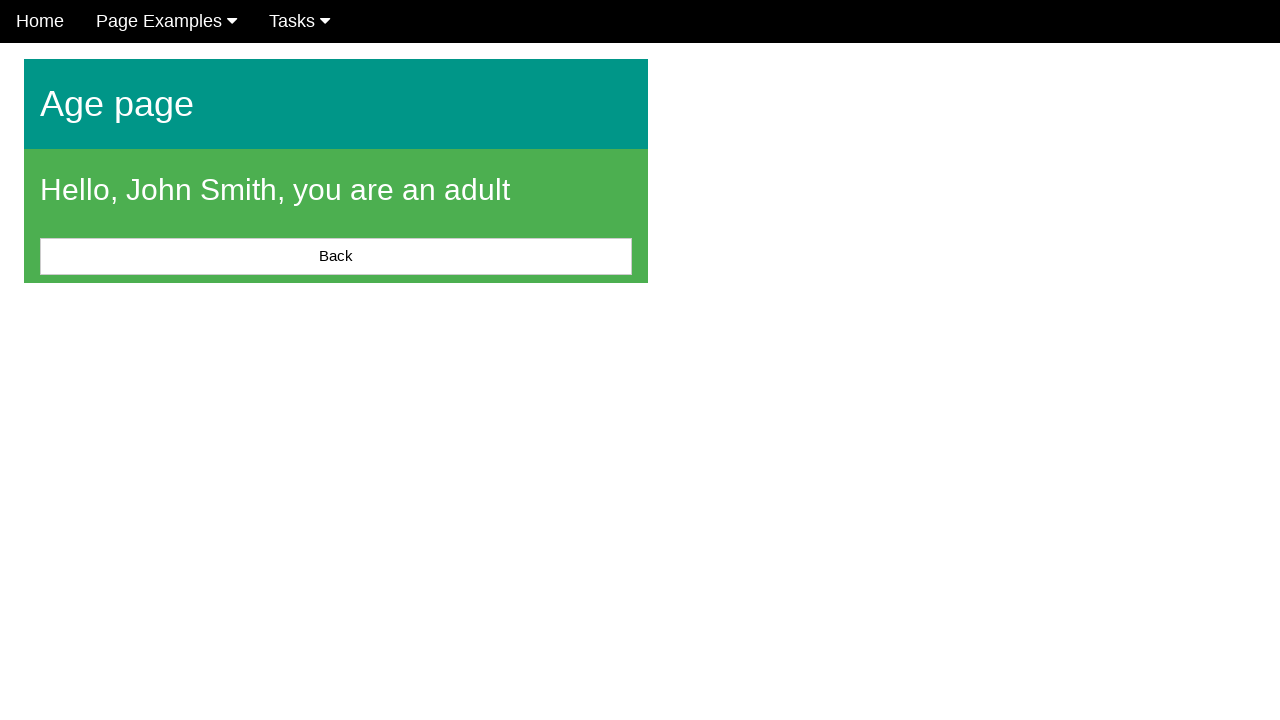

Located the result message element
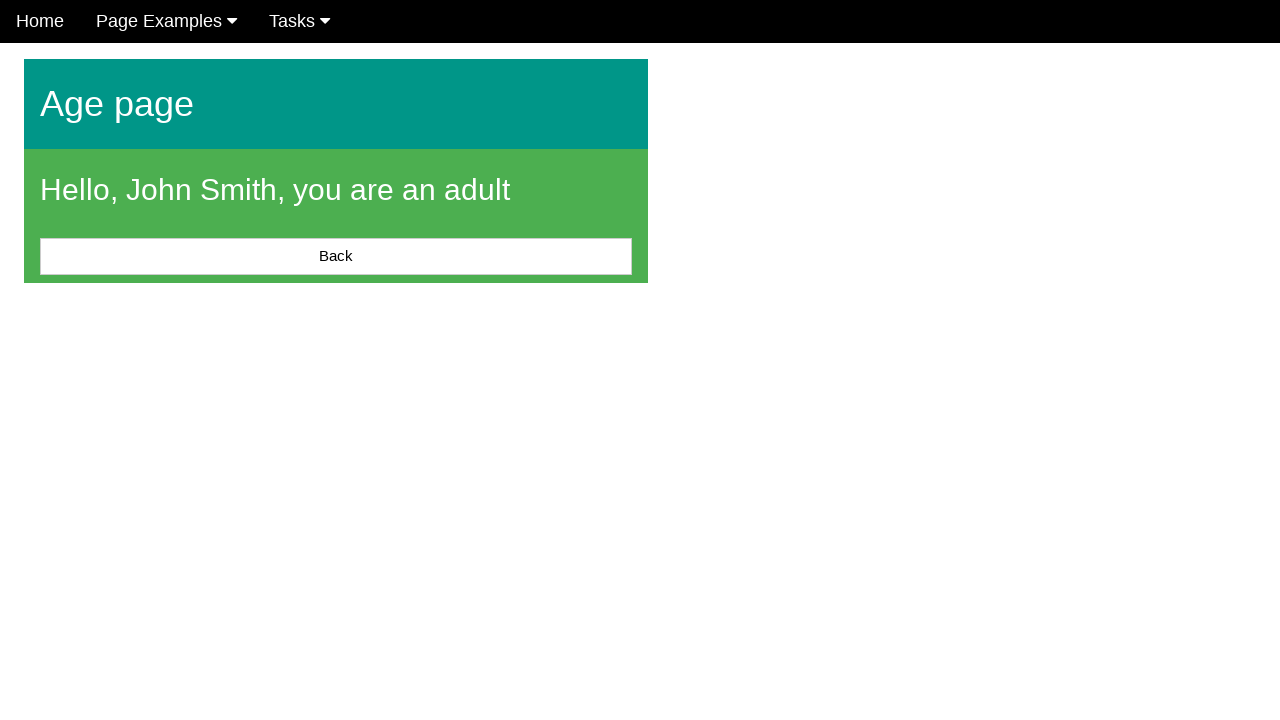

Verified result message is visible
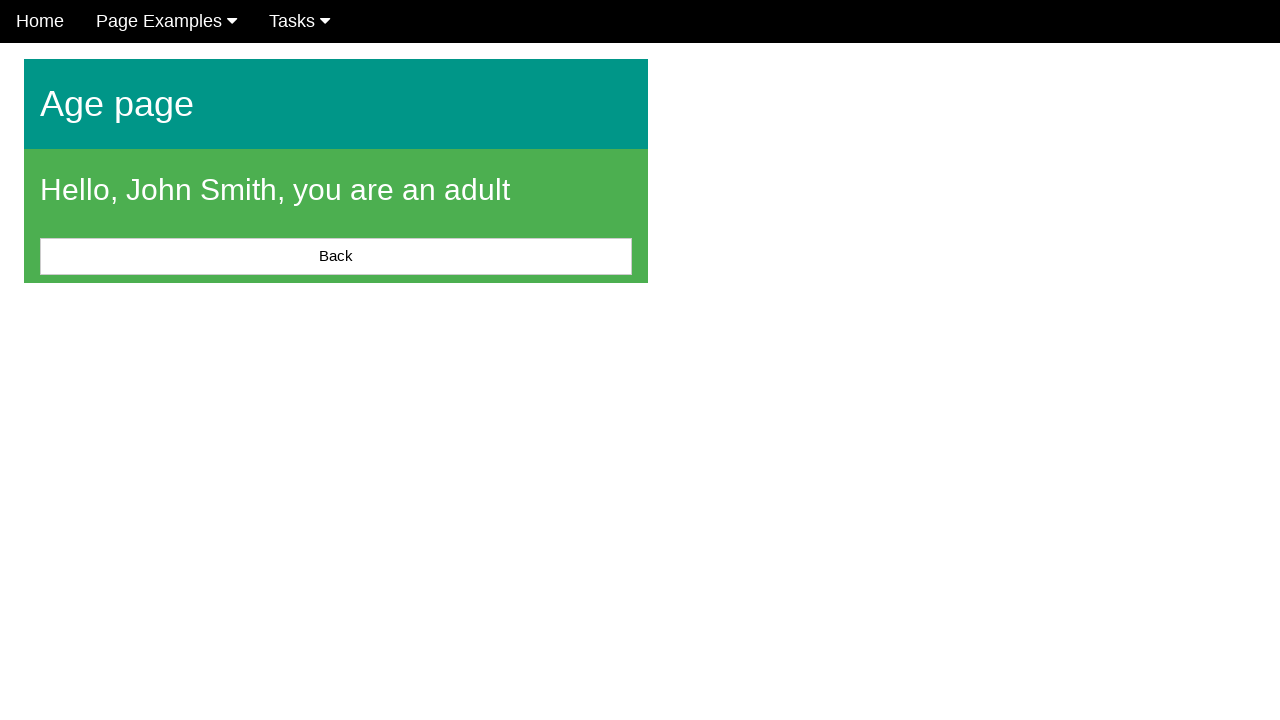

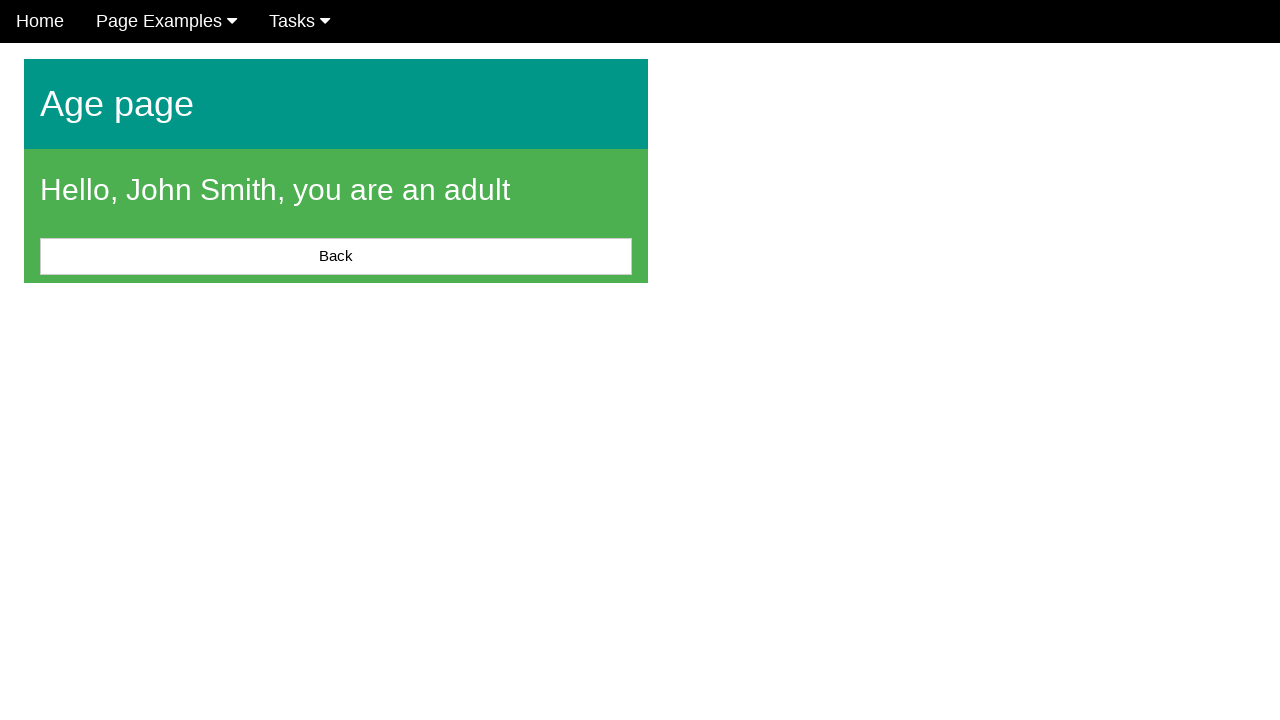